Tests calendar/datepicker functionality by clicking on a datepicker element and waiting for the calendar popup to appear, then extracting the displayed month and year title.

Starting URL: http://seleniumpractise.blogspot.com/2016/08/how-to-handle-calendar-in-selenium.html

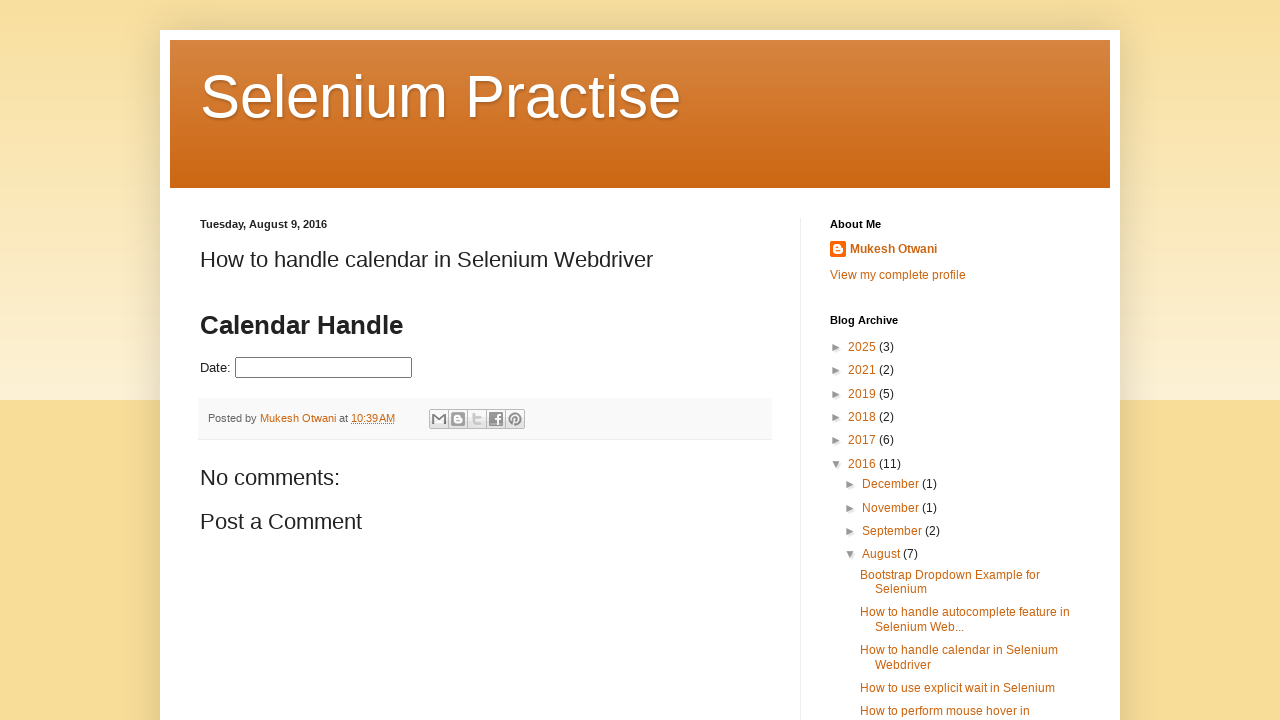

Clicked on the datepicker input element to open the calendar popup at (324, 368) on #datepicker
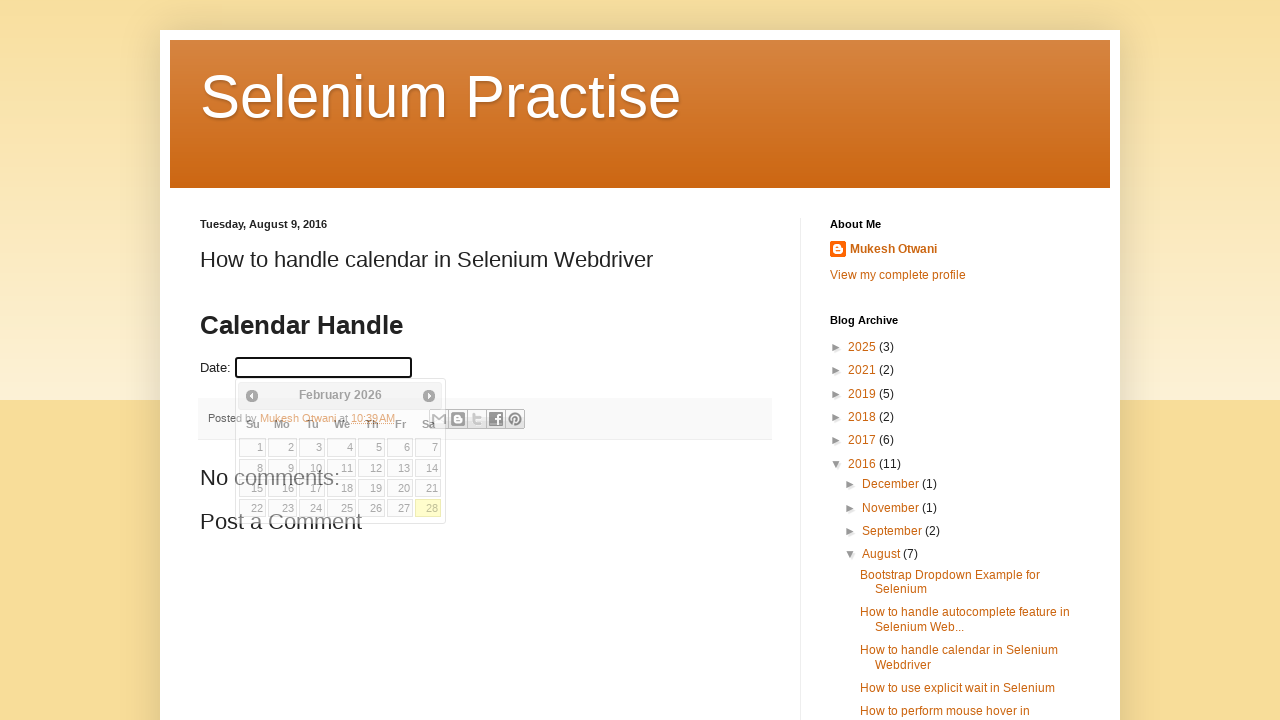

Calendar popup appeared with datepicker title visible
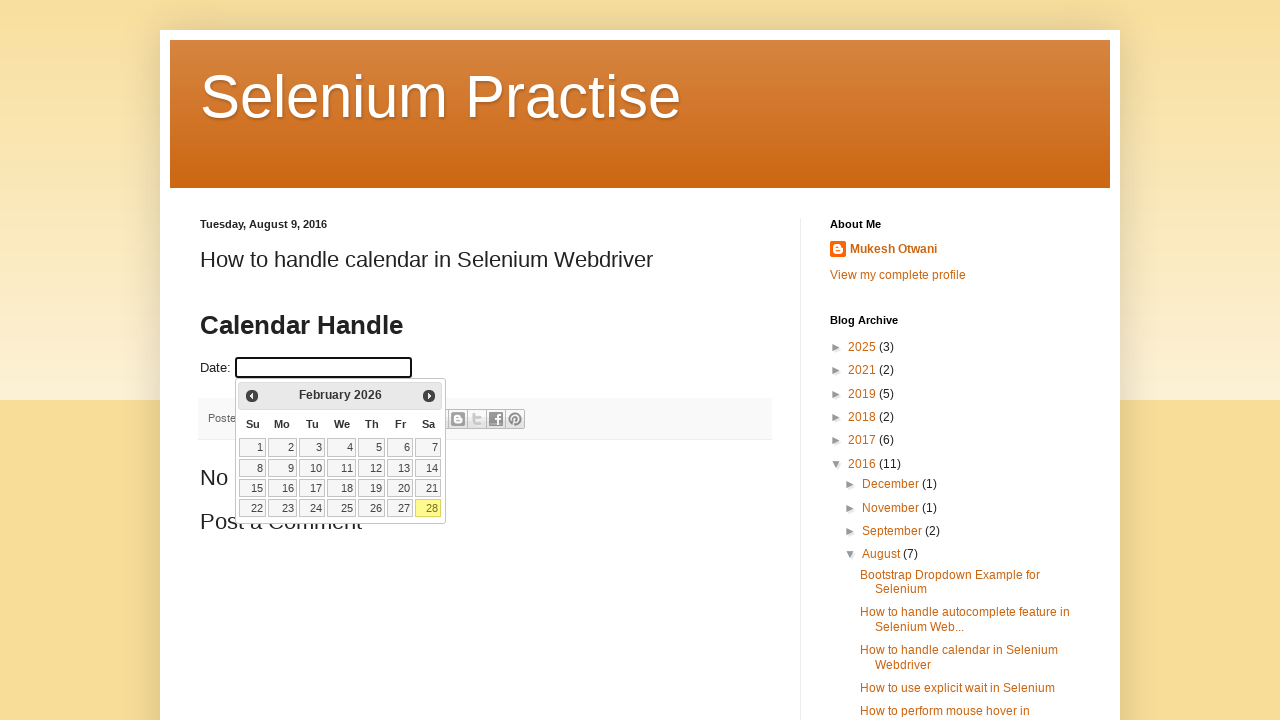

Extracted calendar title text: February 2026
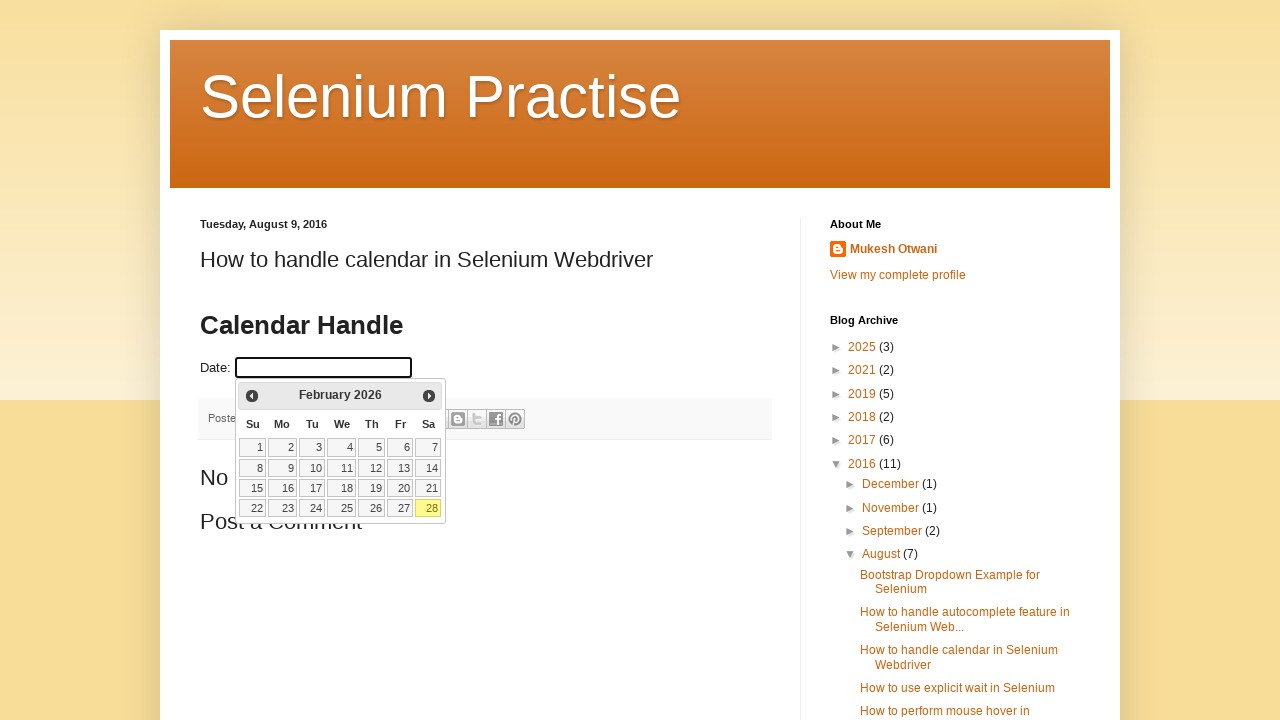

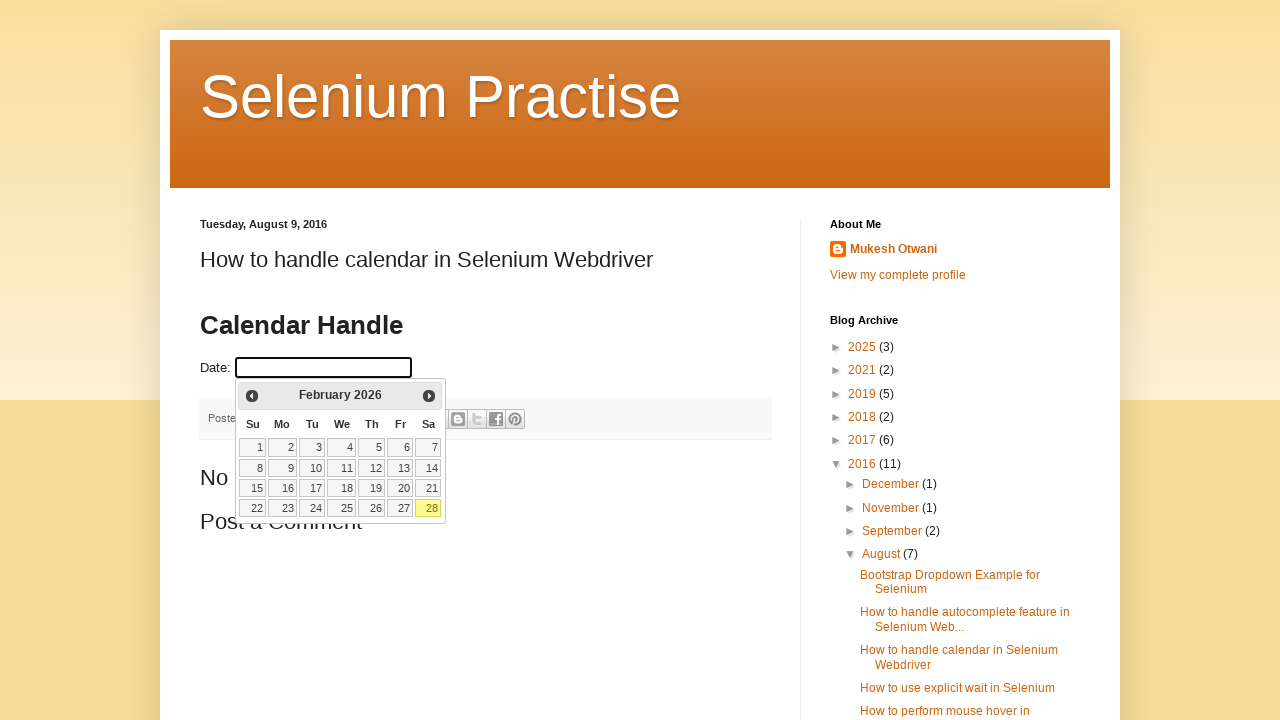